Tests filtering to display all todo items after switching between filters.

Starting URL: https://demo.playwright.dev/todomvc

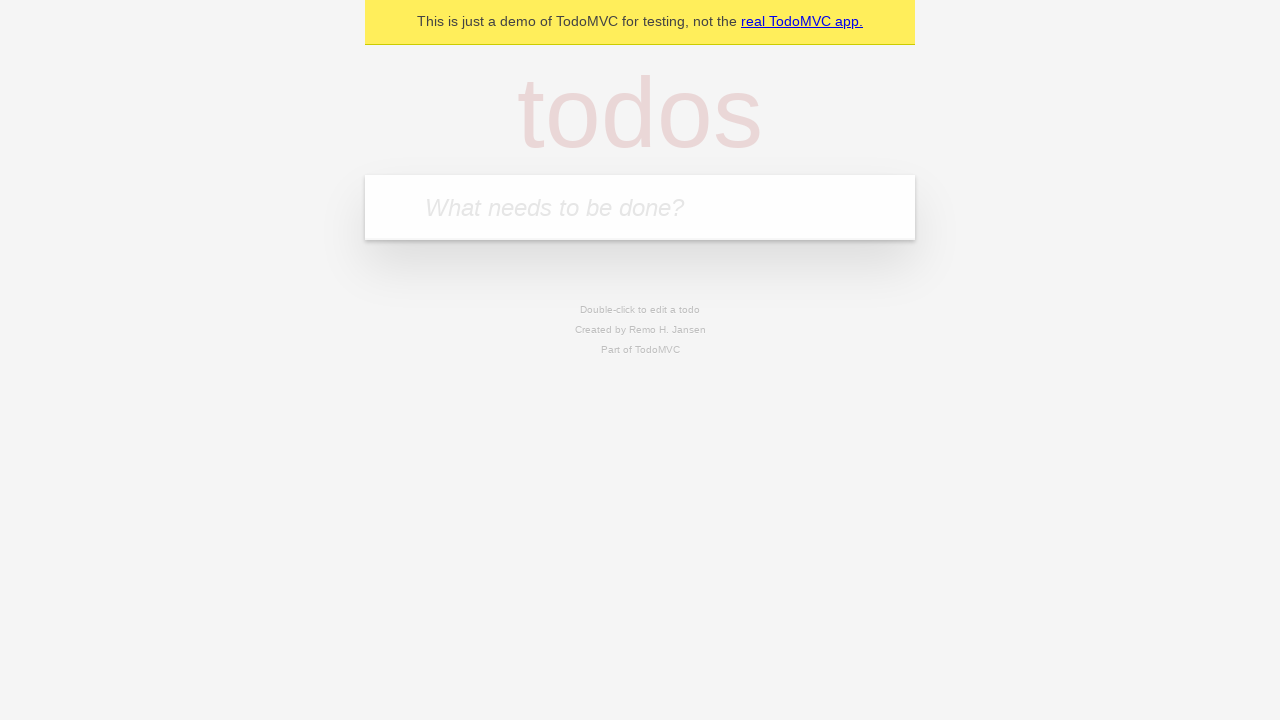

Filled todo input with 'buy some cheese' on internal:attr=[placeholder="What needs to be done?"i]
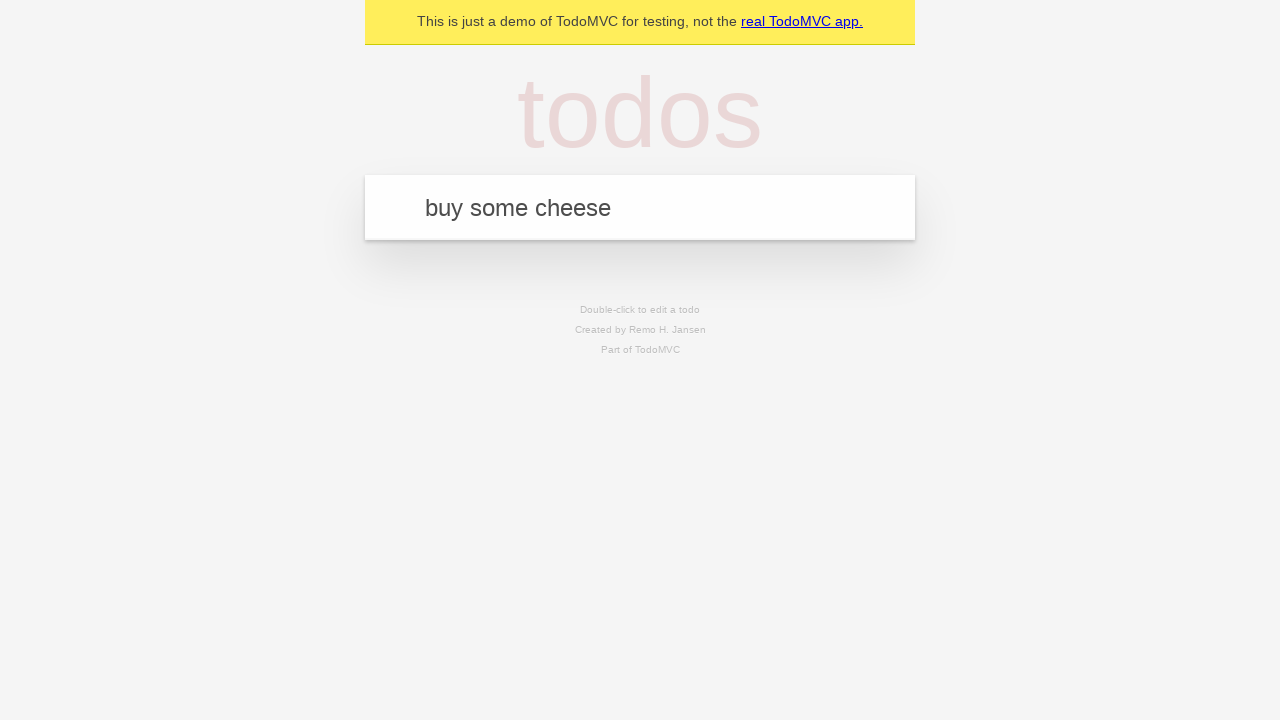

Pressed Enter to add first todo item on internal:attr=[placeholder="What needs to be done?"i]
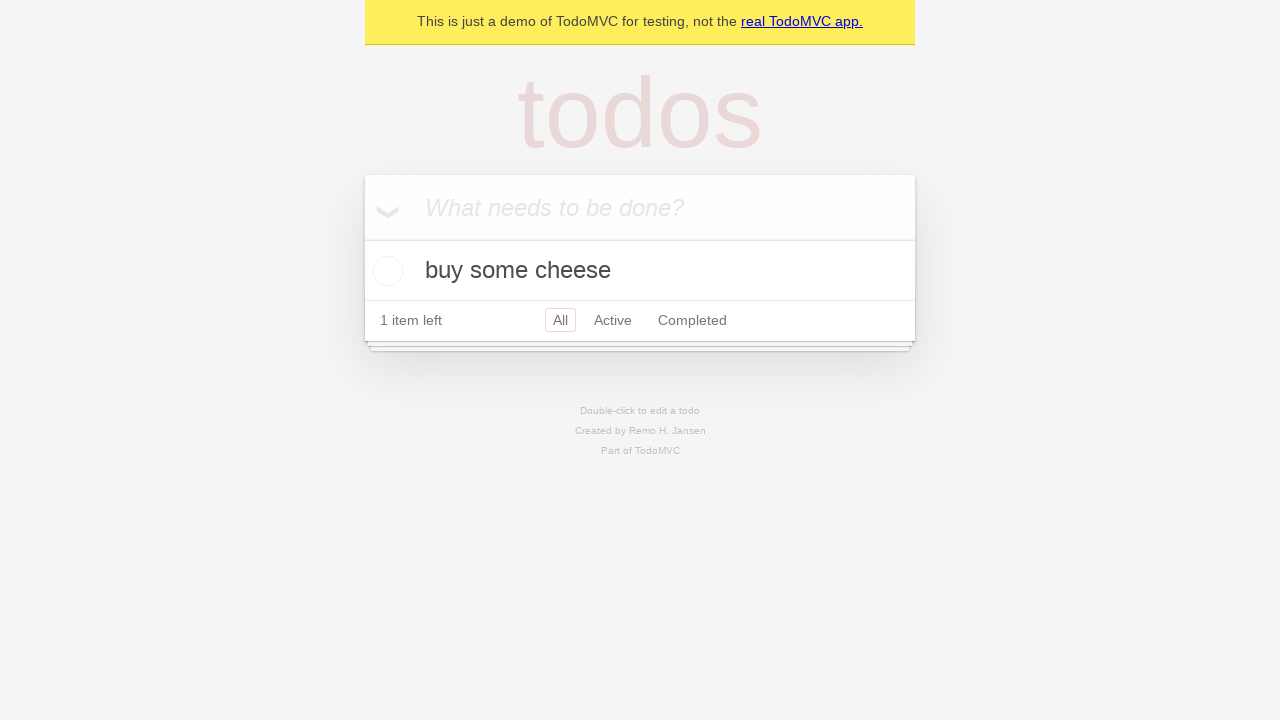

Filled todo input with 'feed the cat' on internal:attr=[placeholder="What needs to be done?"i]
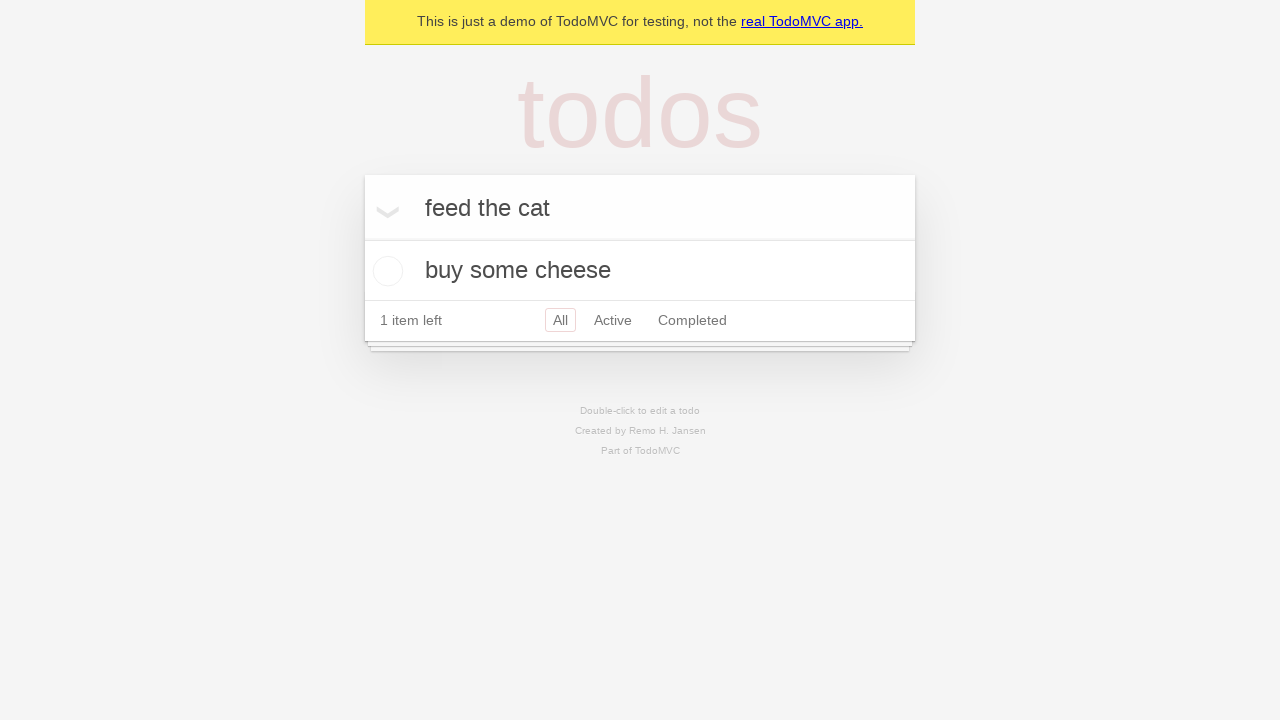

Pressed Enter to add second todo item on internal:attr=[placeholder="What needs to be done?"i]
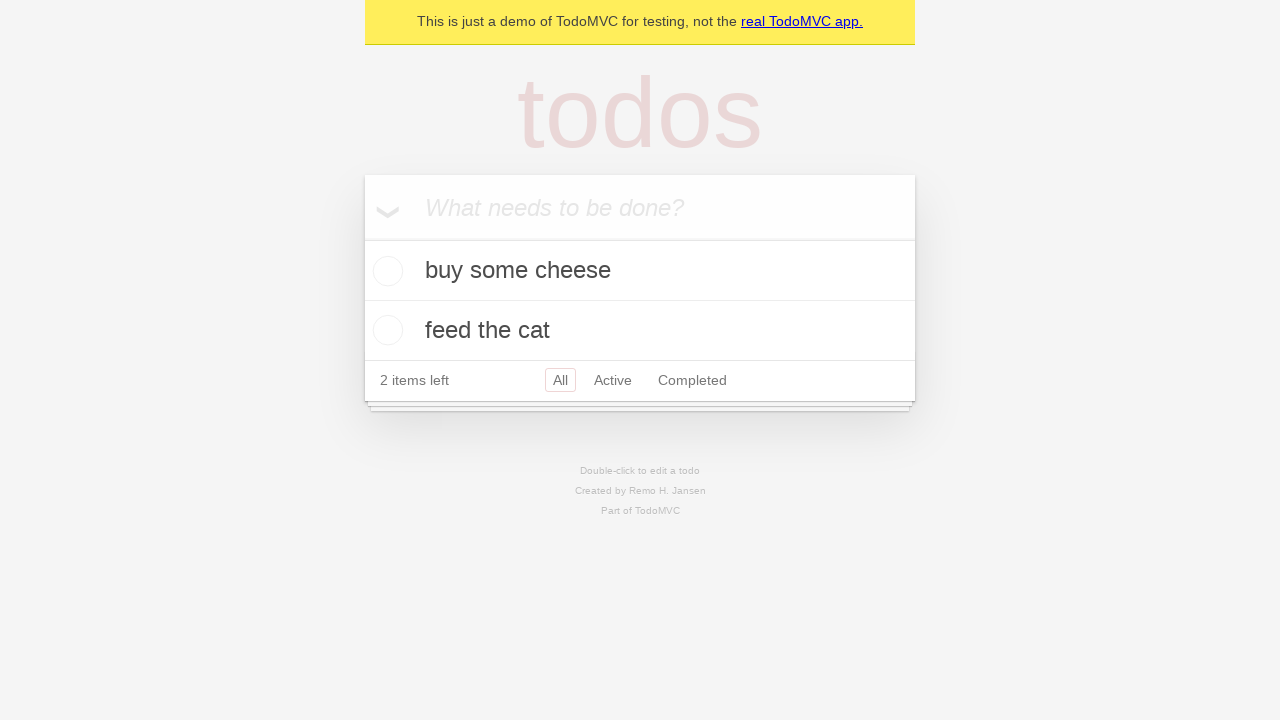

Filled todo input with 'book a doctors appointment' on internal:attr=[placeholder="What needs to be done?"i]
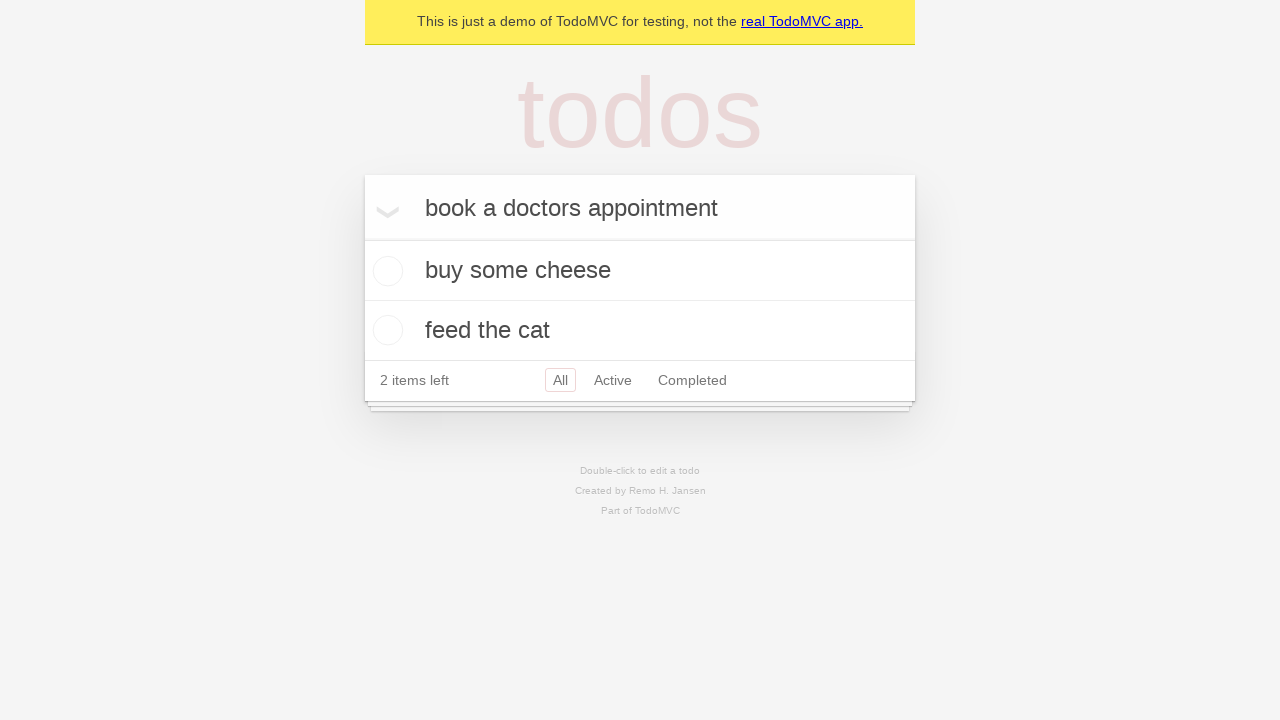

Pressed Enter to add third todo item on internal:attr=[placeholder="What needs to be done?"i]
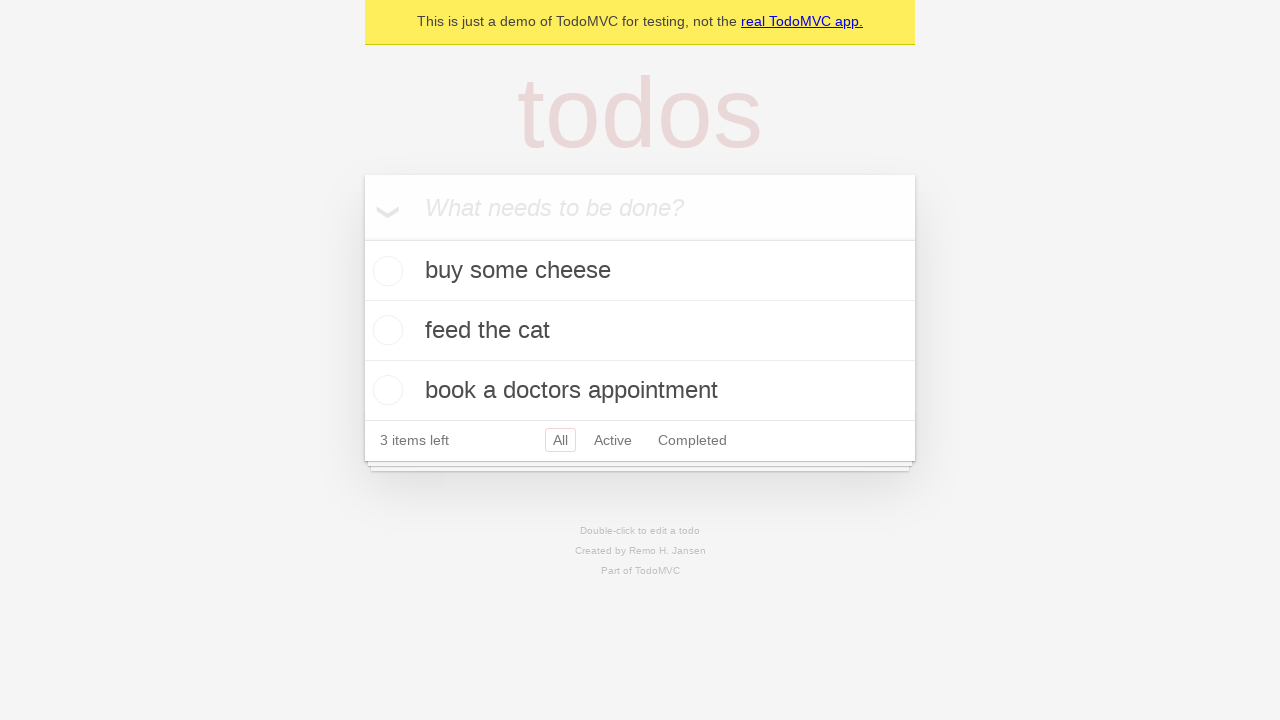

Checked the second todo item at (385, 330) on internal:testid=[data-testid="todo-item"s] >> nth=1 >> internal:role=checkbox
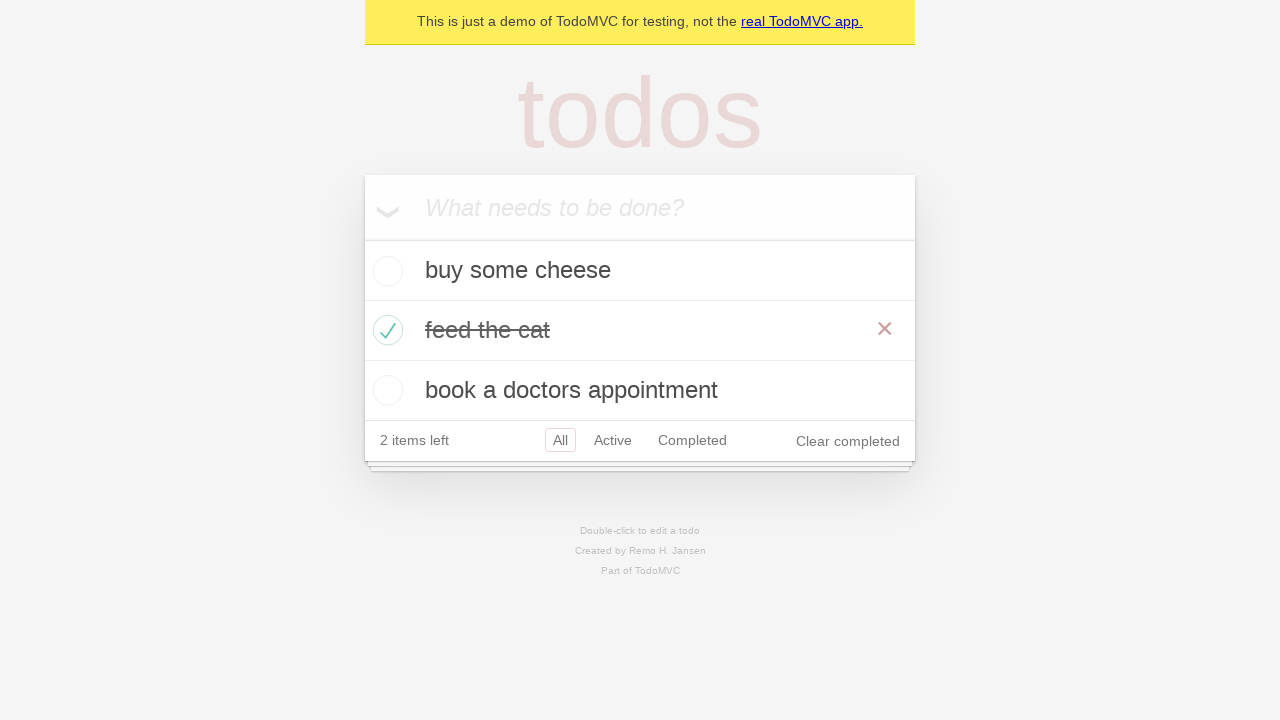

Clicked 'Active' filter to display active items only at (613, 440) on internal:role=link[name="Active"i]
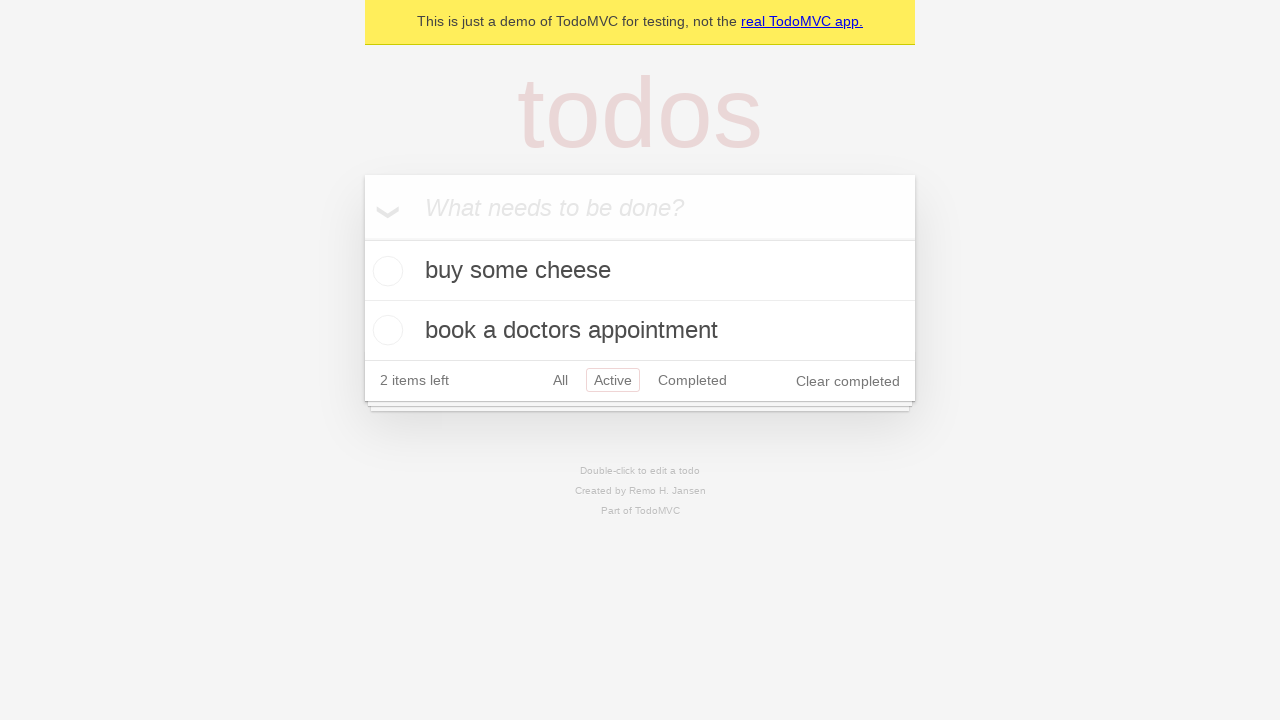

Clicked 'Completed' filter to display completed items only at (692, 380) on internal:role=link[name="Completed"i]
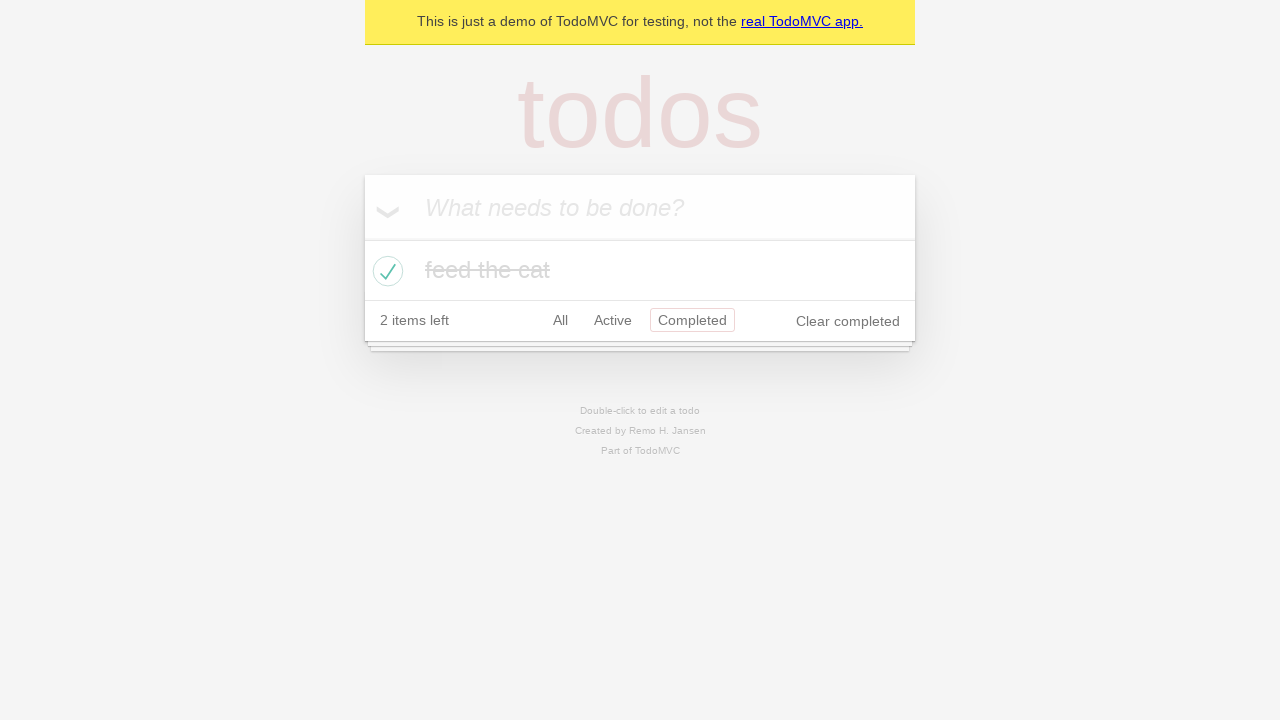

Clicked 'All' filter to display all todo items at (560, 320) on internal:role=link[name="All"i]
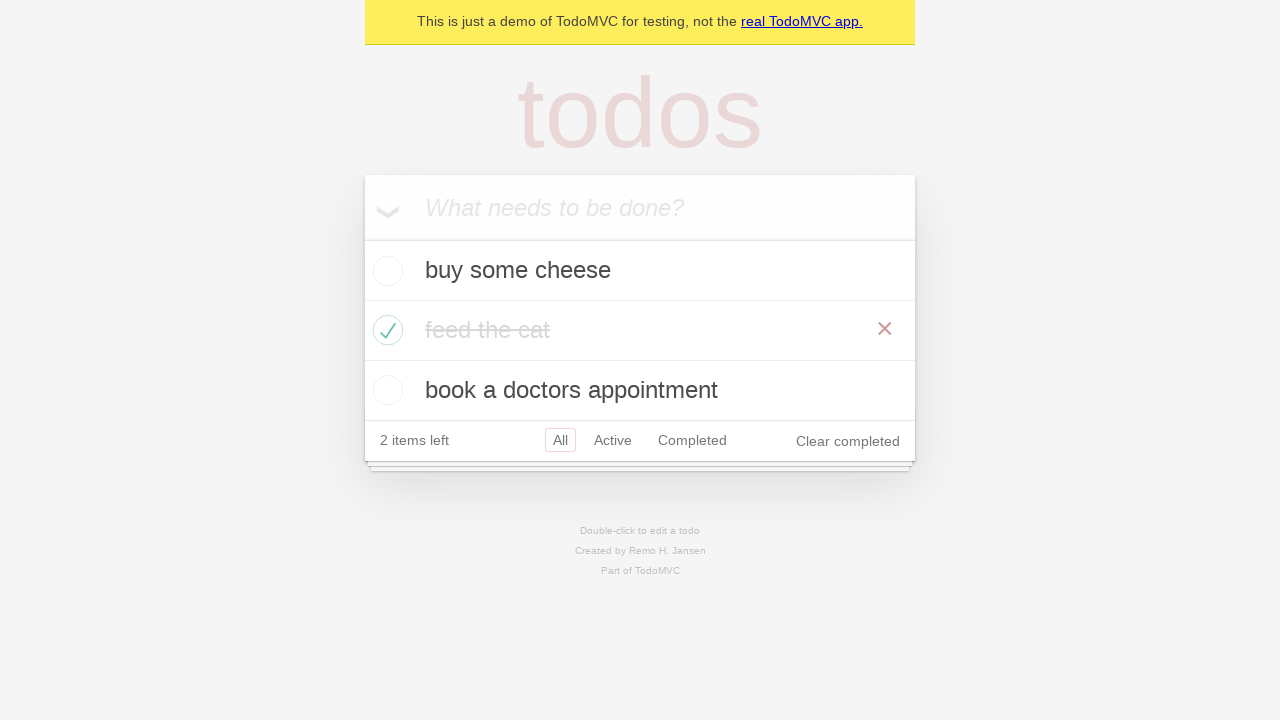

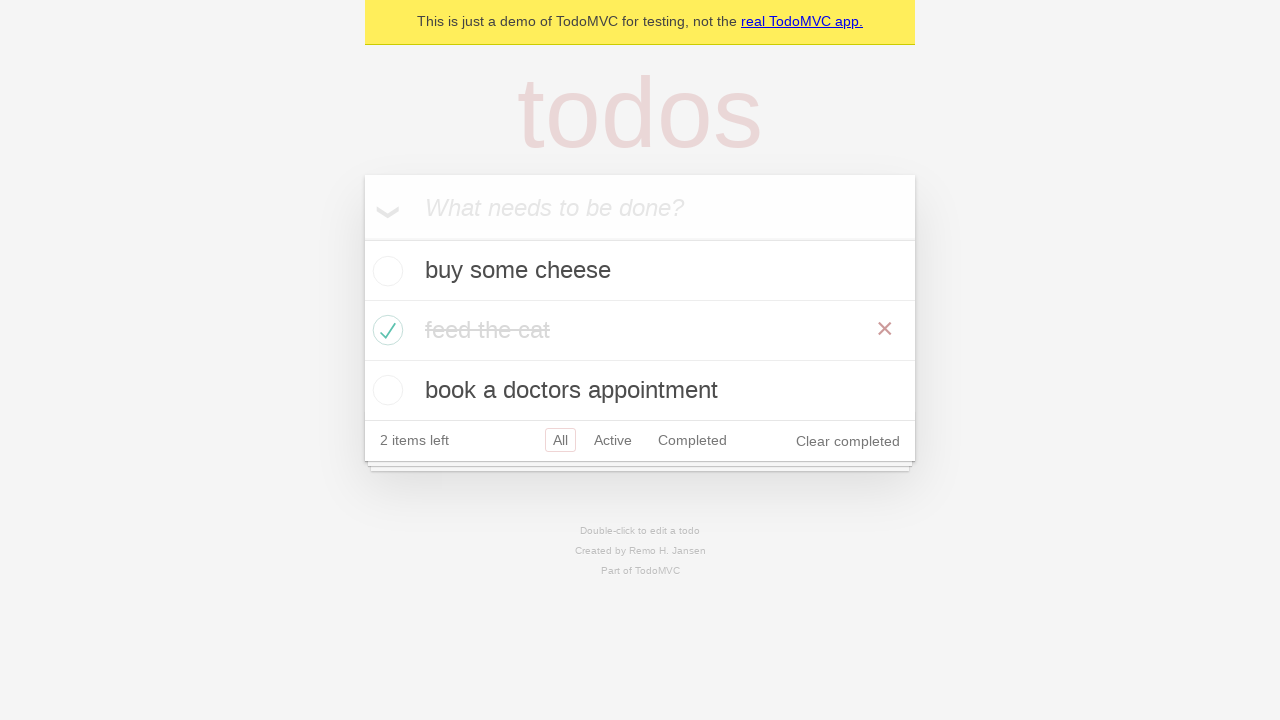